Tests JavaScript confirmation alert handling by clicking a button to trigger an alert, accepting it, and verifying the result message displays correctly on the page.

Starting URL: http://the-internet.herokuapp.com/javascript_alerts

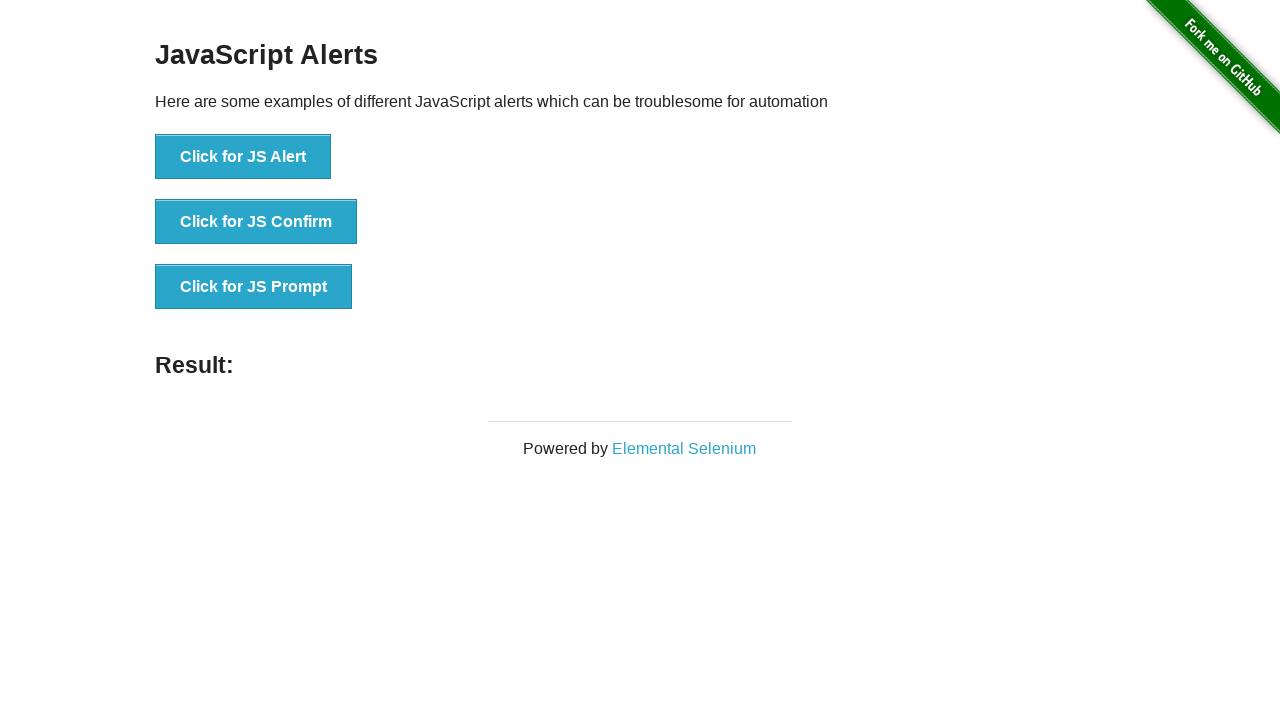

Clicked the second button to trigger JavaScript confirmation alert at (256, 222) on css=button >> nth=1
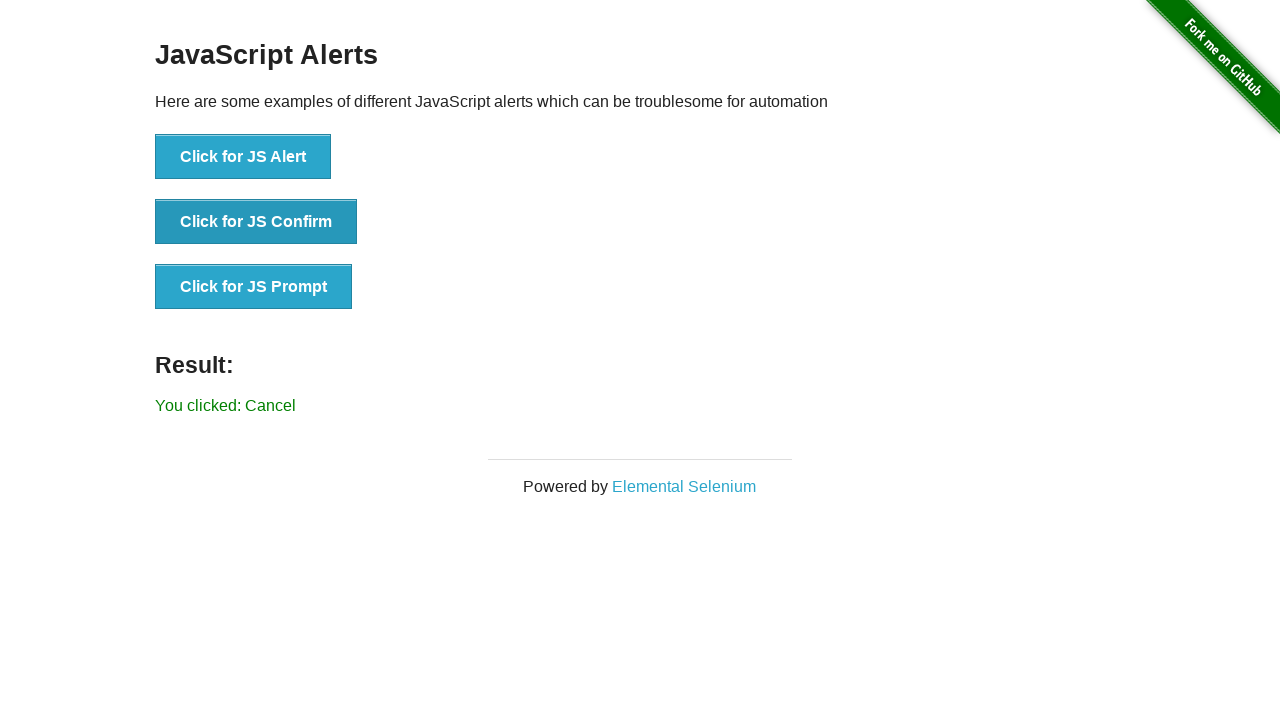

Set up dialog handler to accept the alert
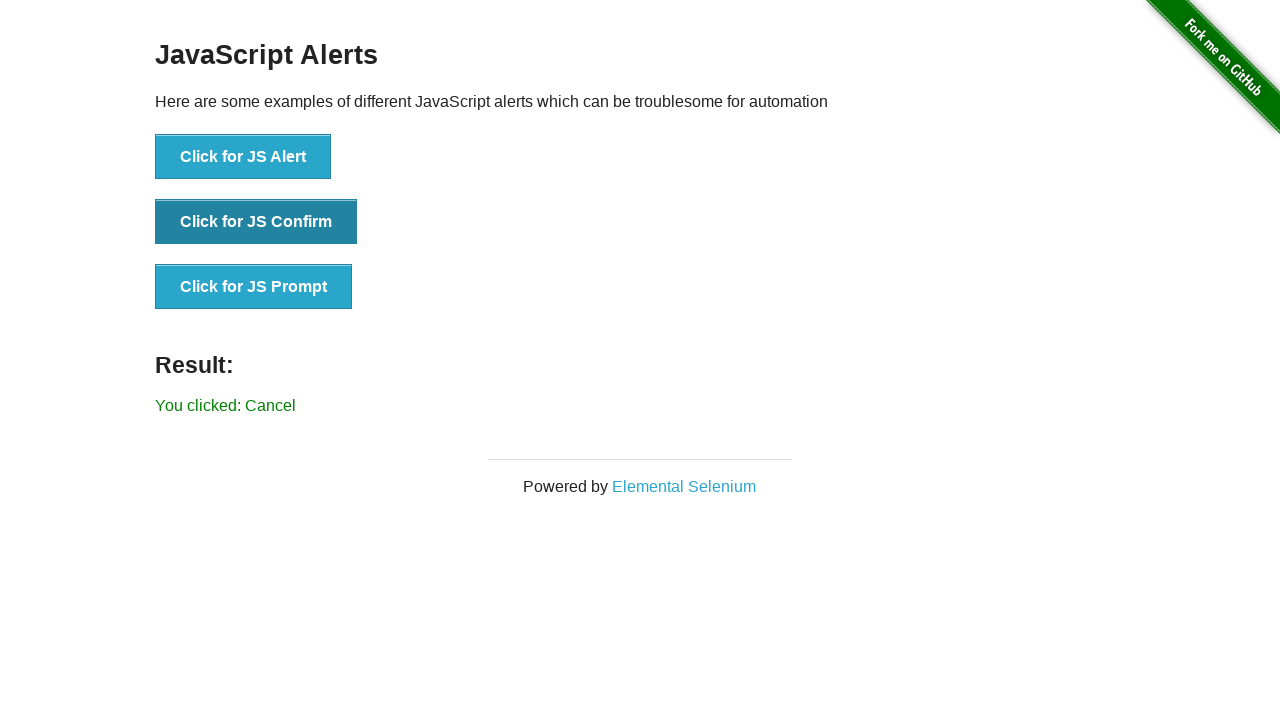

Clicked the second button again to trigger the confirmation dialog at (256, 222) on css=button >> nth=1
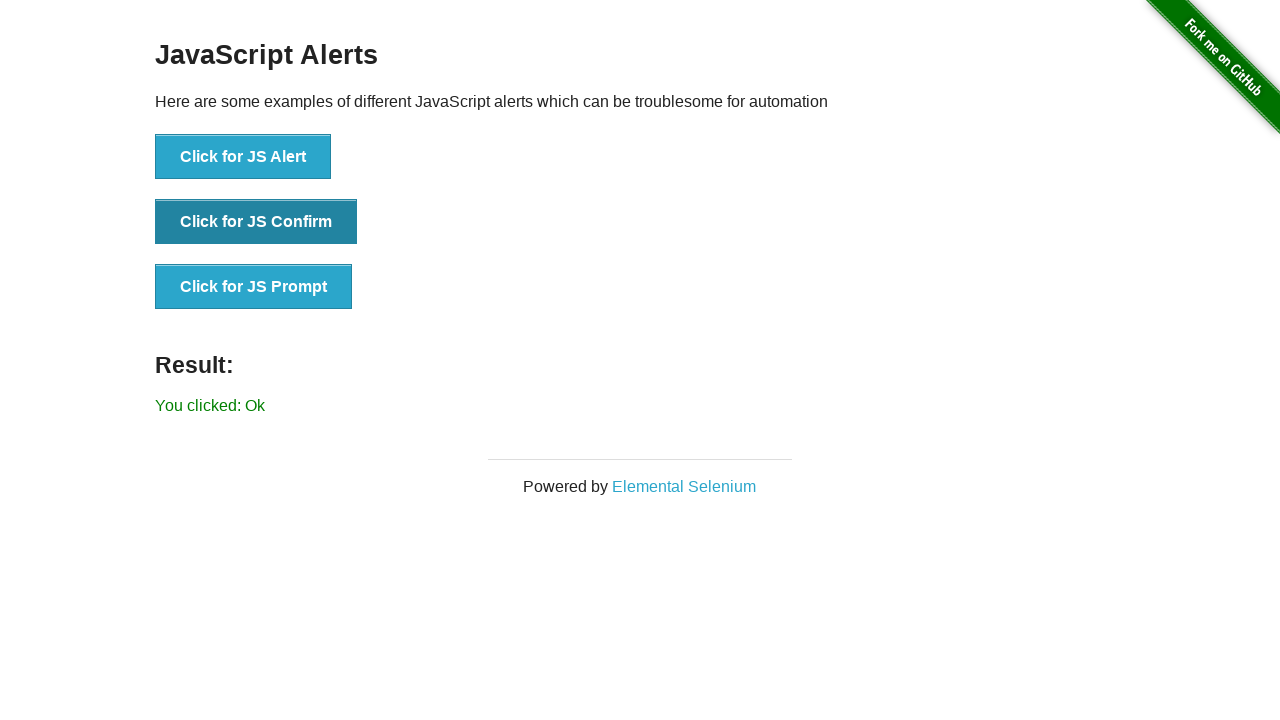

Result message element loaded on the page
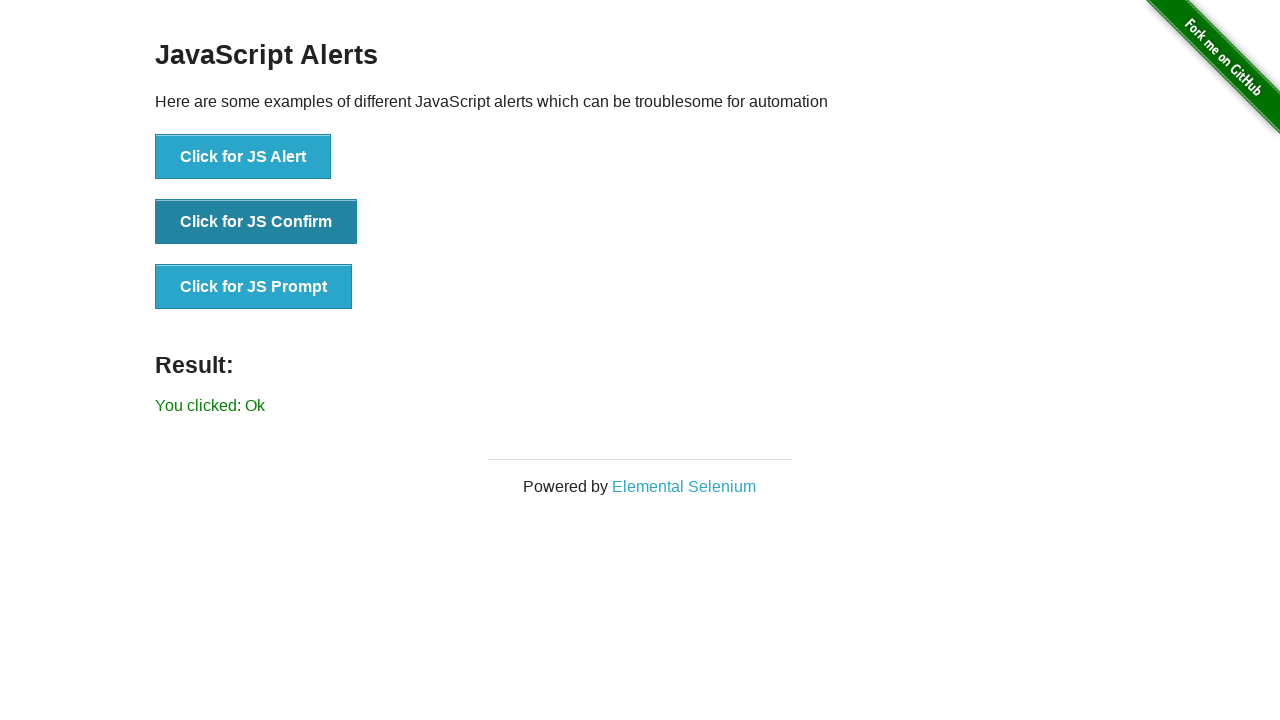

Retrieved result text content
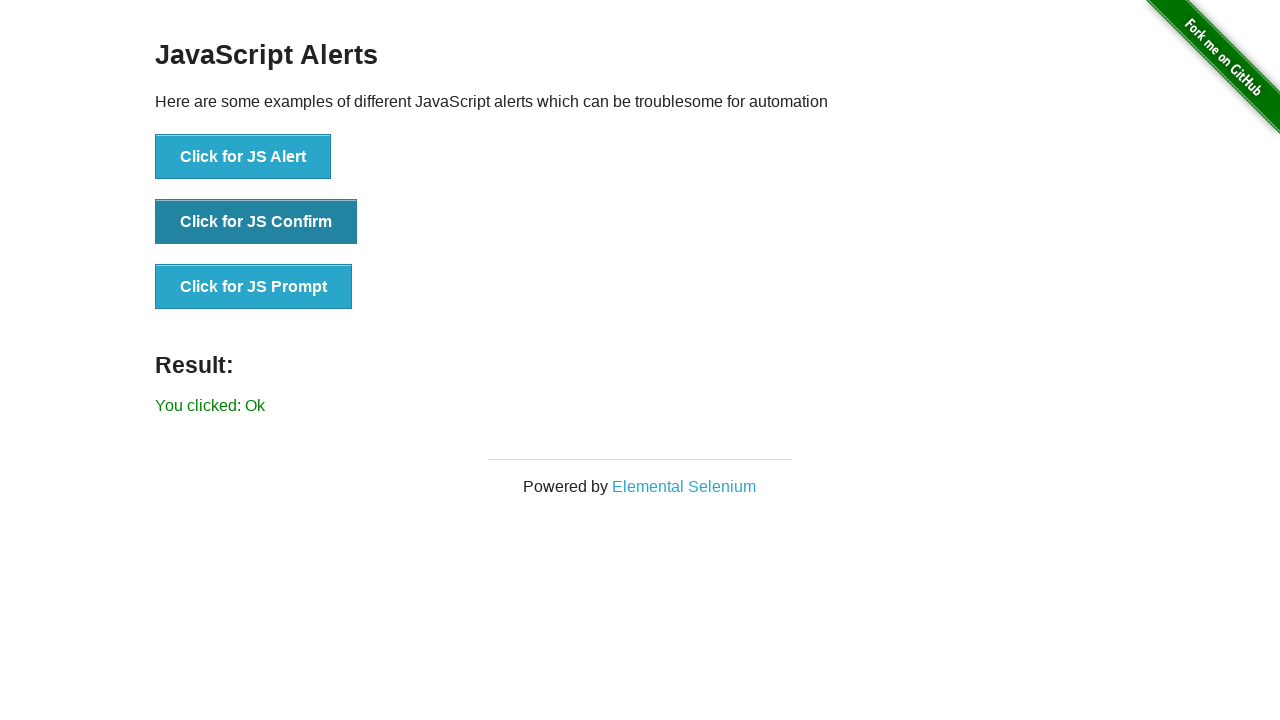

Verified result message displays 'You clicked: Ok'
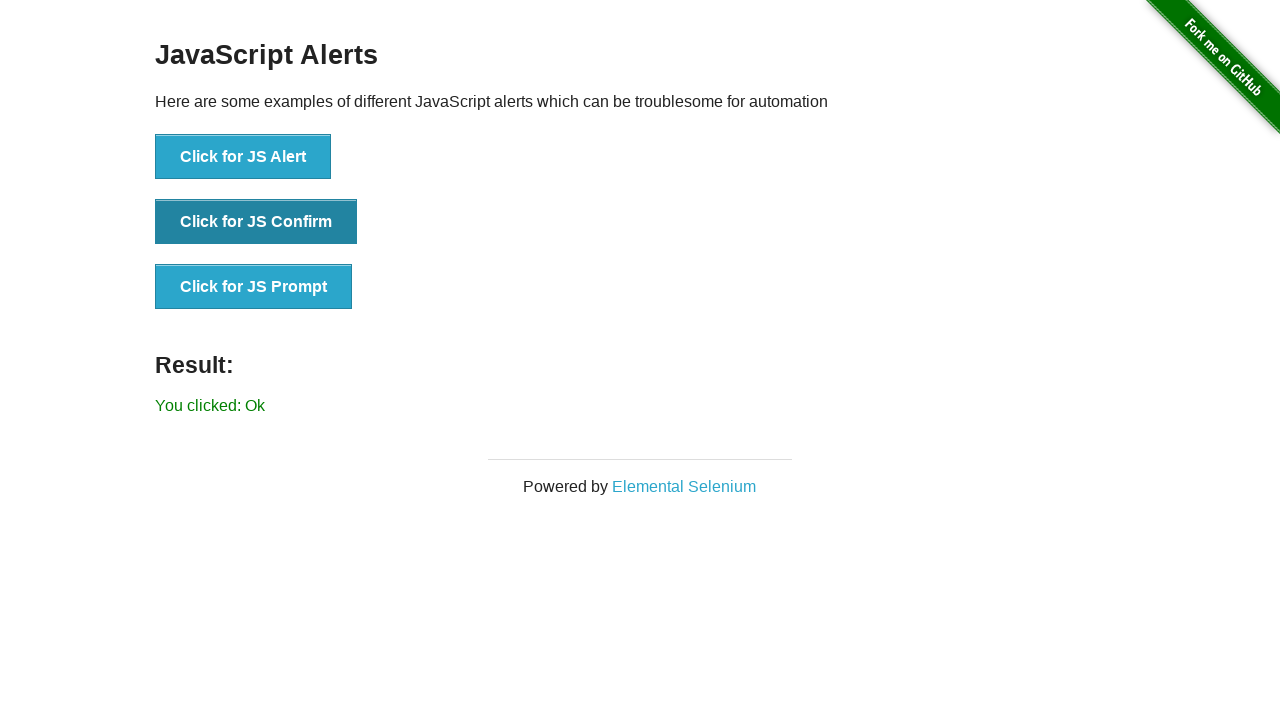

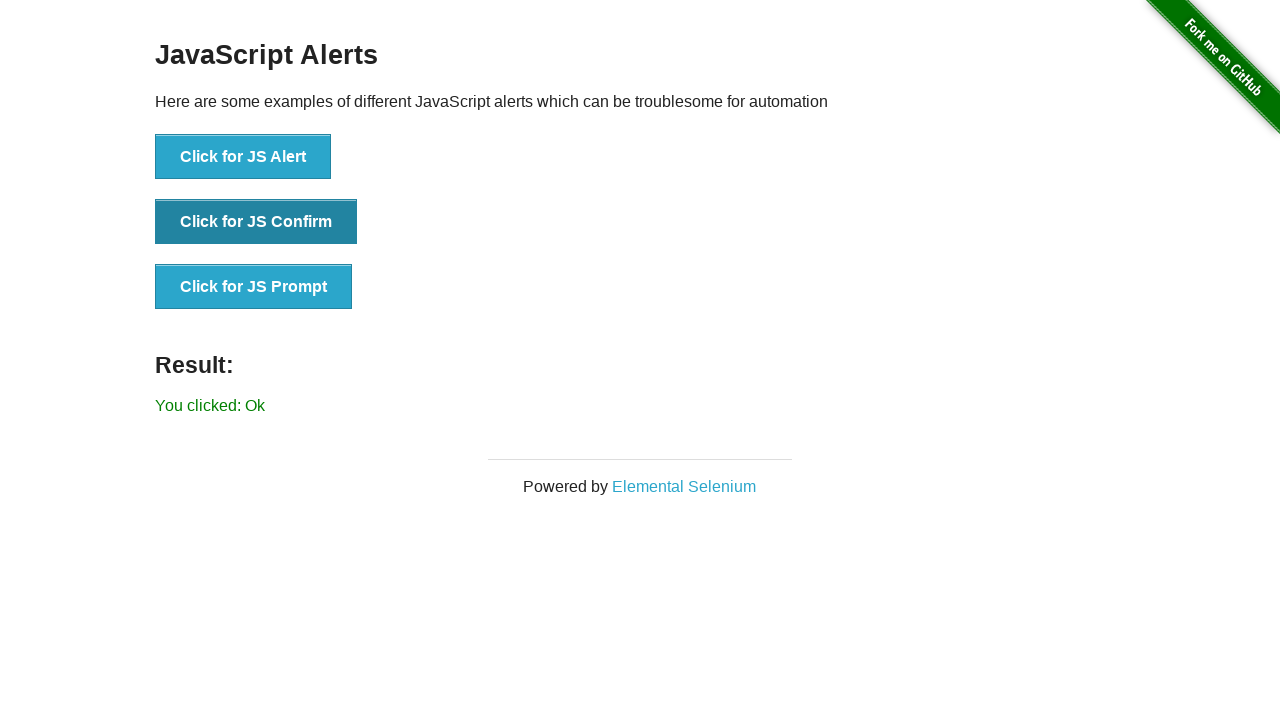